Tests entering text in a JavaScript prompt by clicking the third button, entering a name, and verifying it appears in the result

Starting URL: https://the-internet.herokuapp.com/javascript_alerts

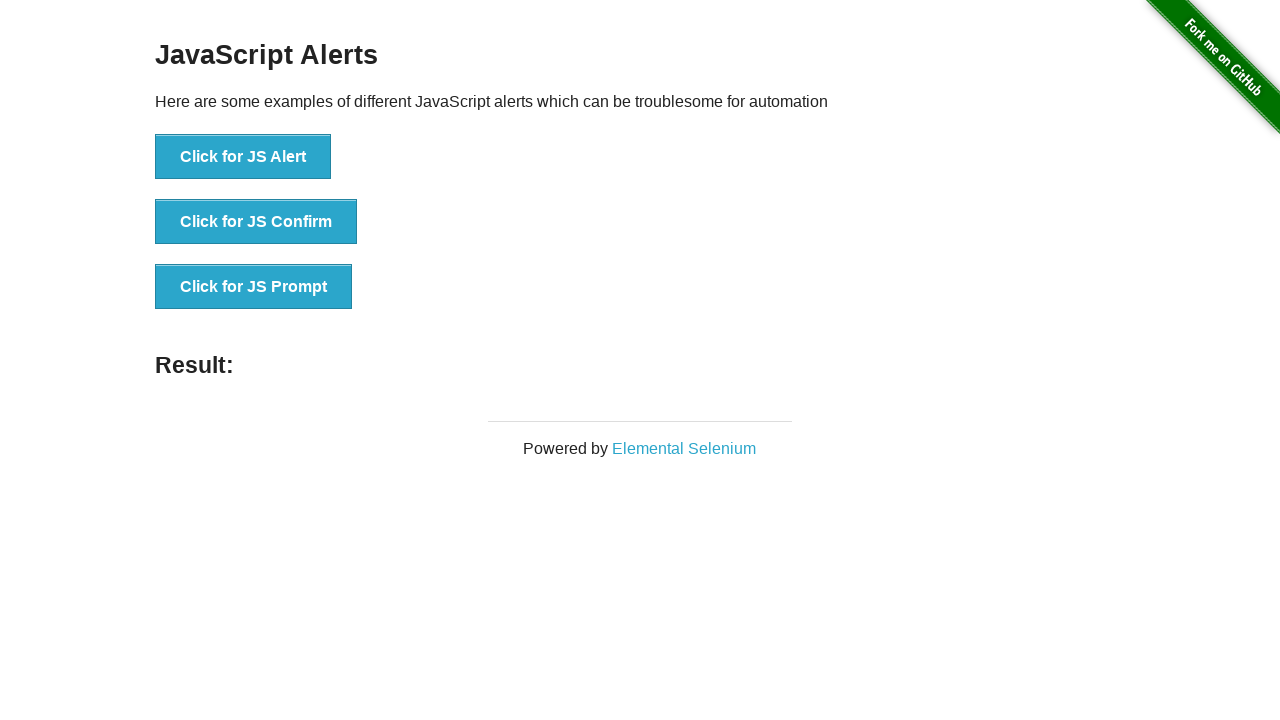

Set up dialog handler to accept prompt with 'TestUser123'
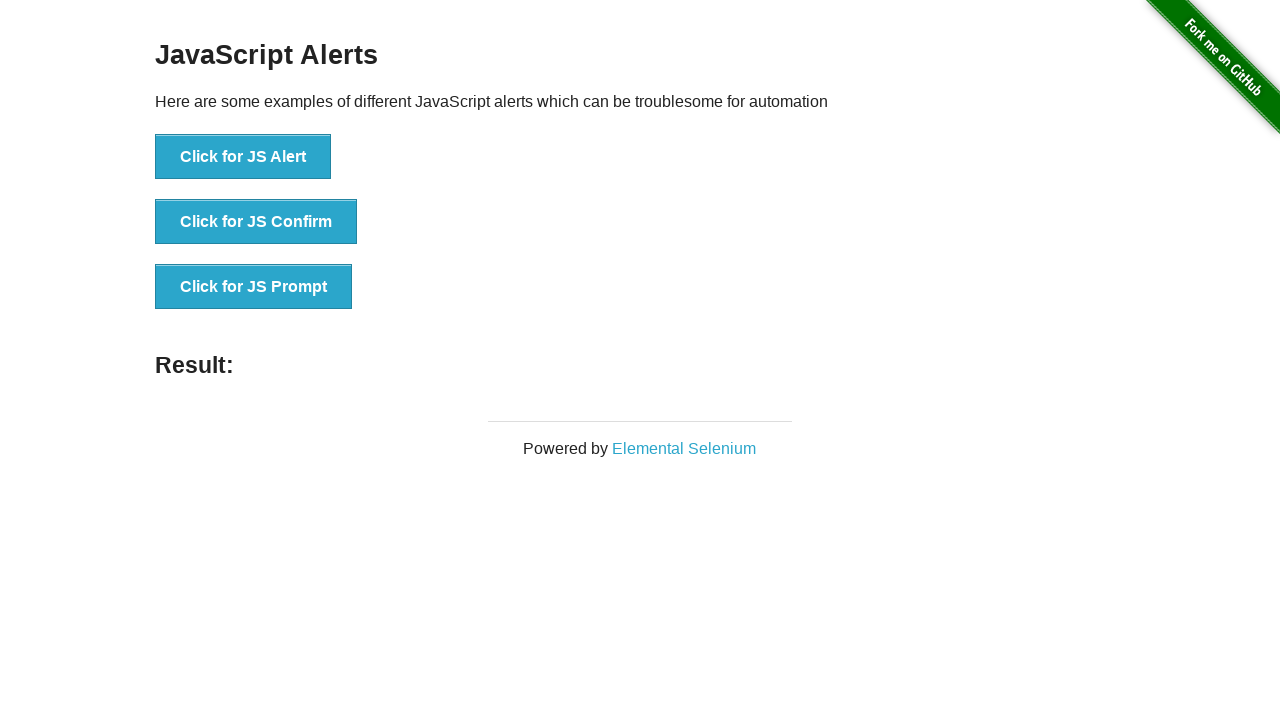

Clicked third button to trigger JavaScript prompt at (254, 287) on button[onclick='jsPrompt()']
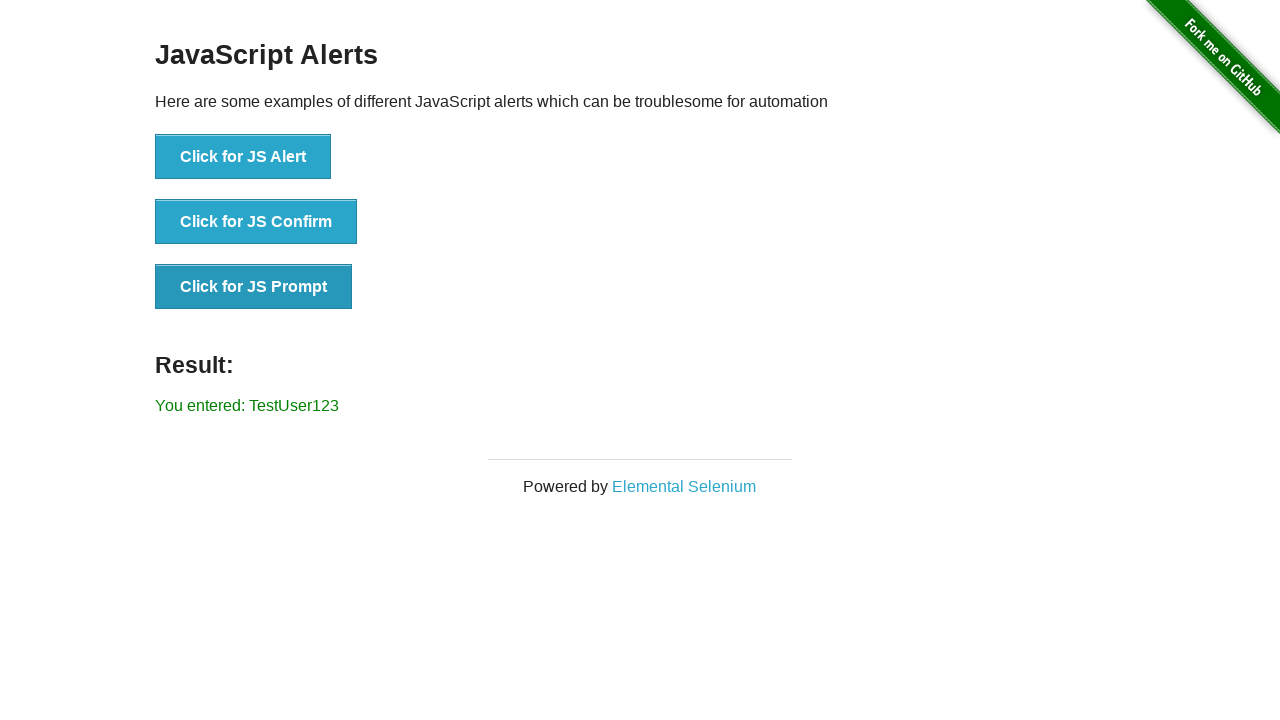

Verified that 'TestUser123' appears in the result element
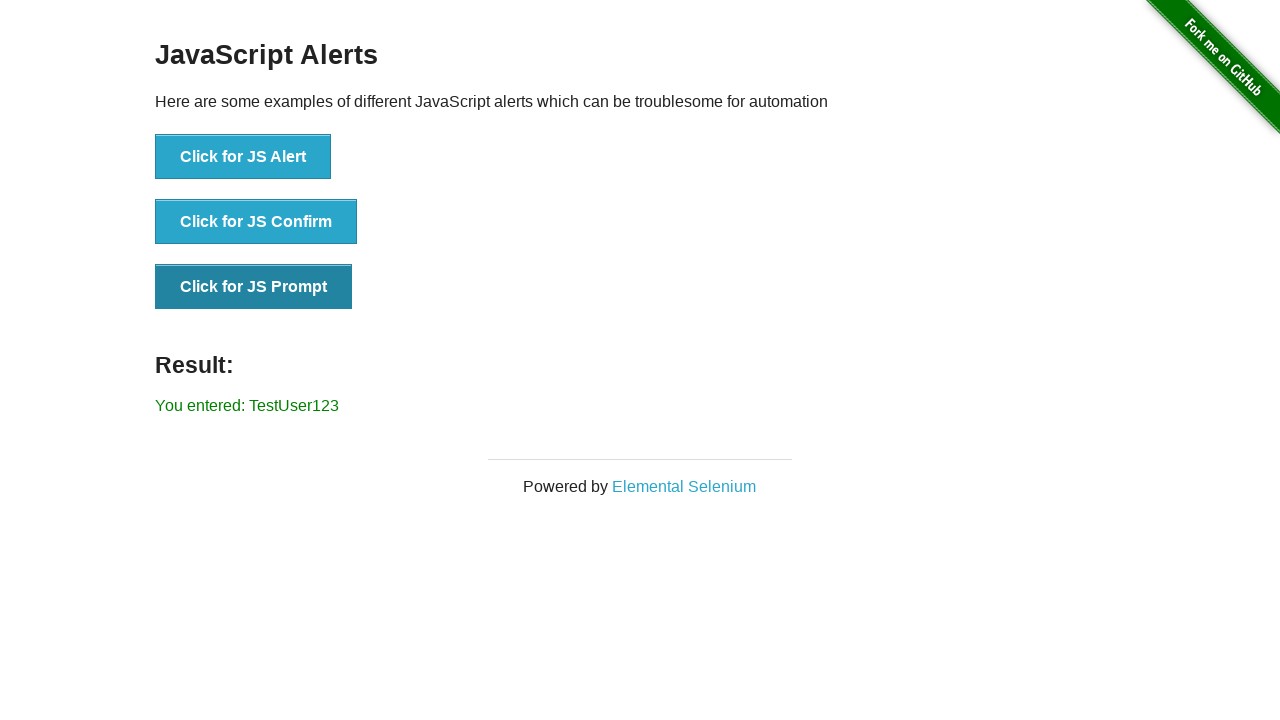

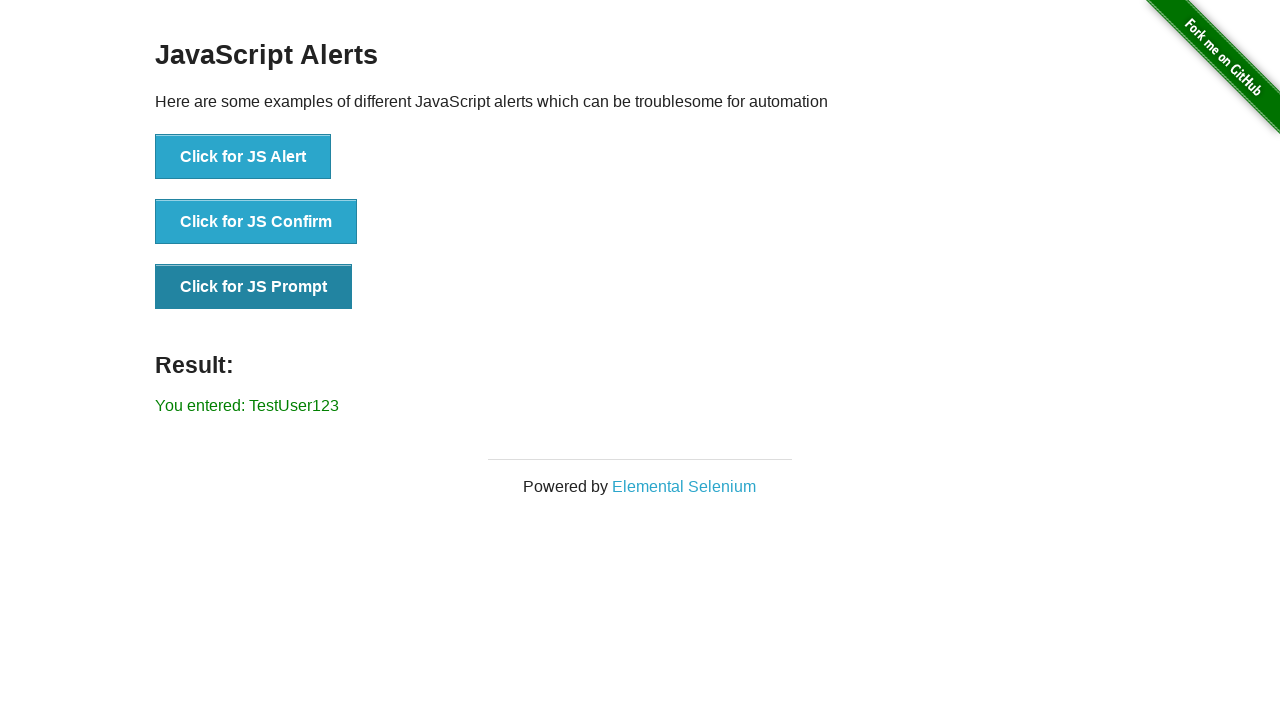